Tests horizontal slider by adjusting the slider value and validating the displayed range value

Starting URL: https://the-internet.herokuapp.com/

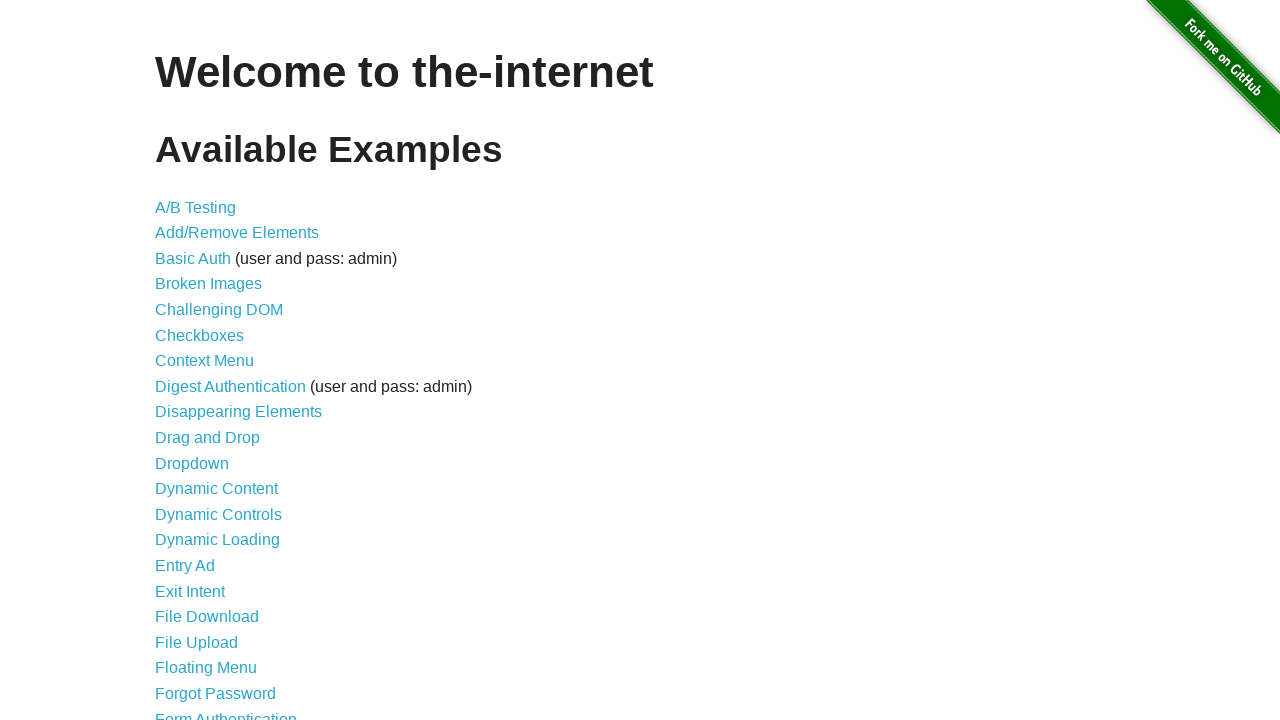

Clicked on Horizontal Slider link at (214, 361) on a[href='/horizontal_slider']
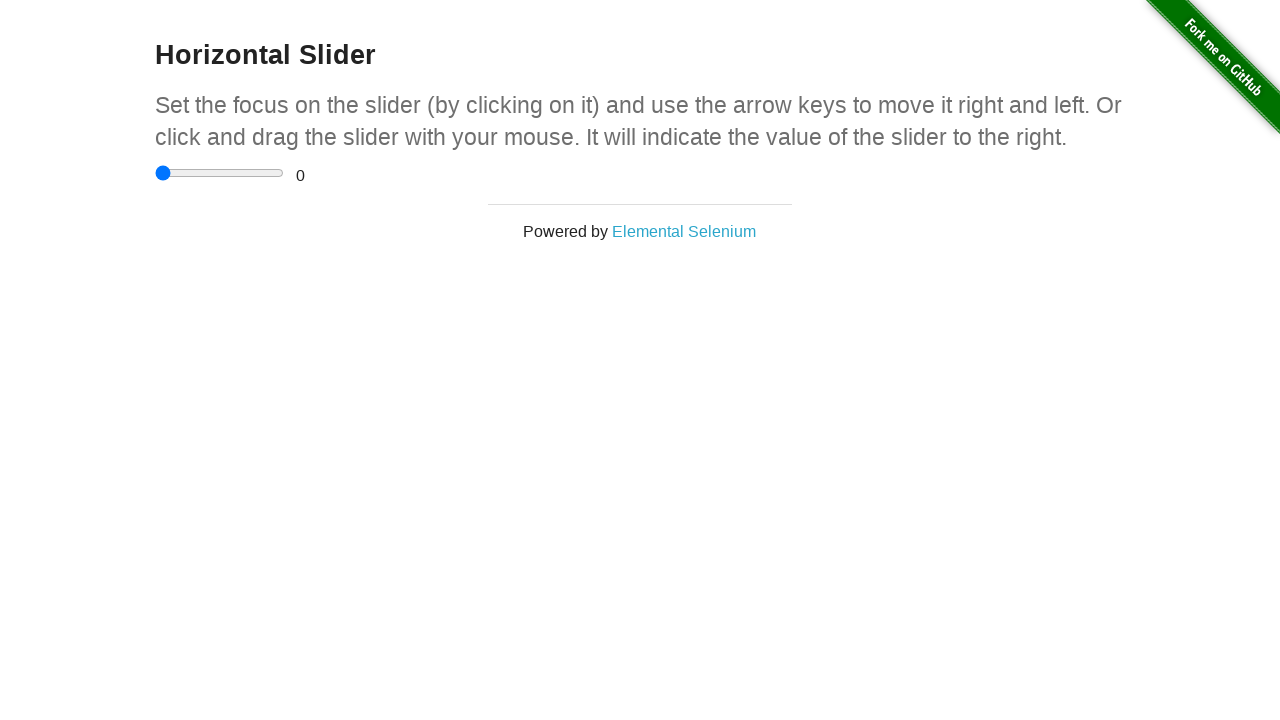

Filled slider input with value '2' on input[type='range']
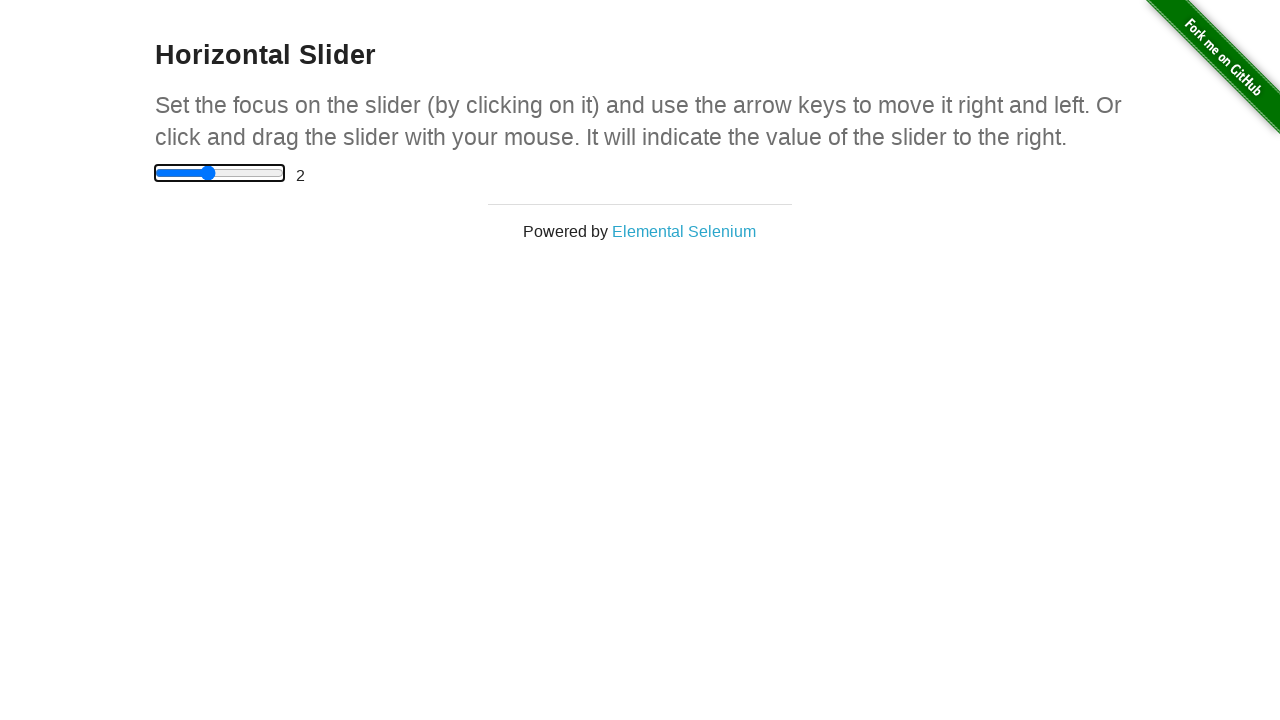

Dispatched change event on slider
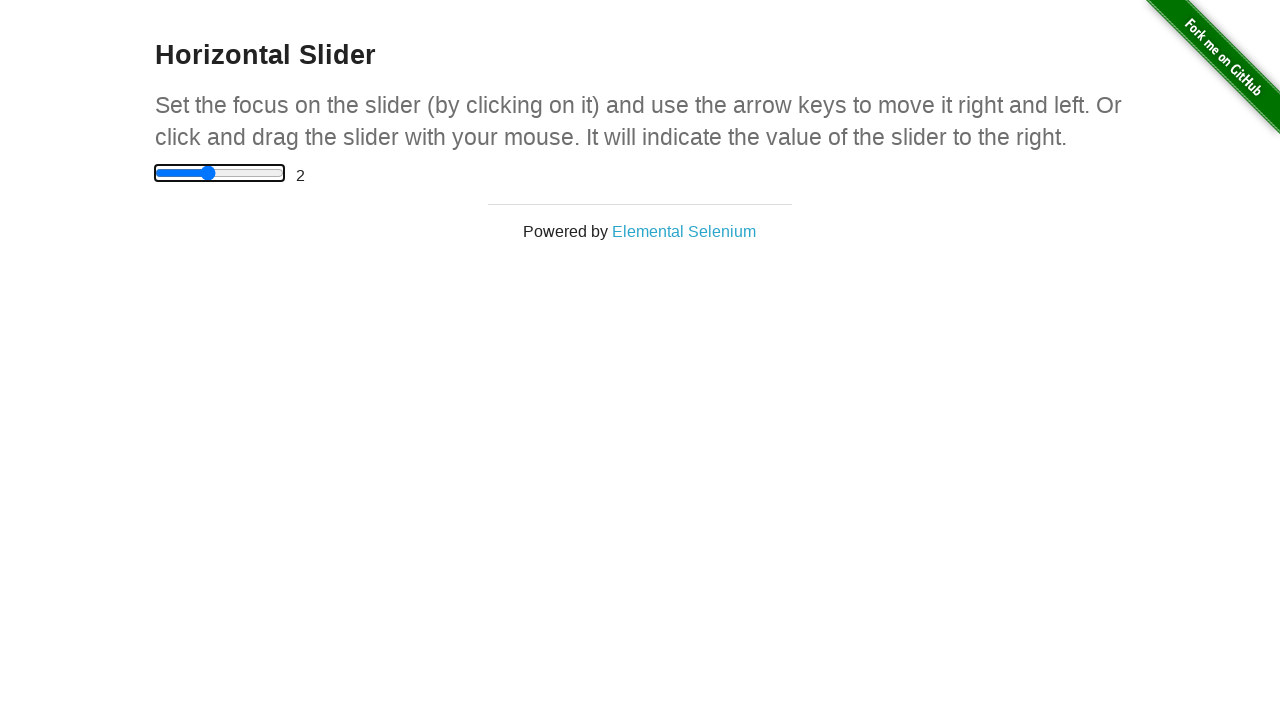

Validated that displayed range value is '2'
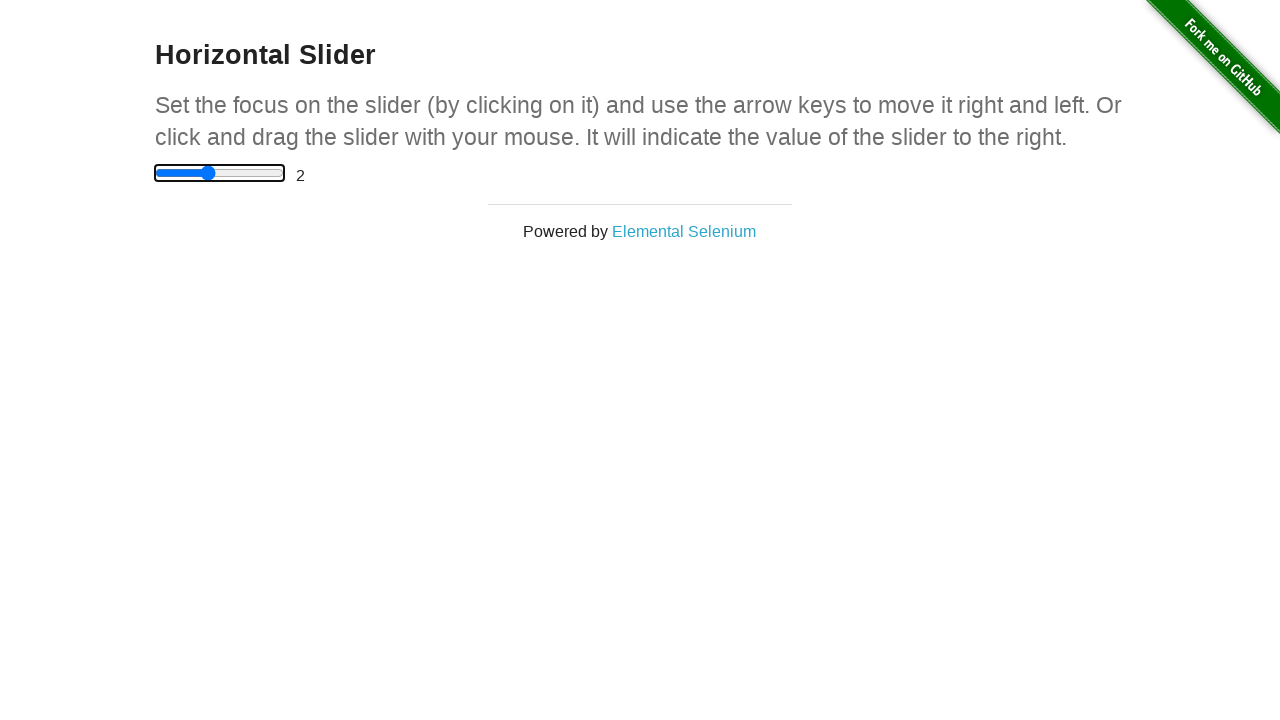

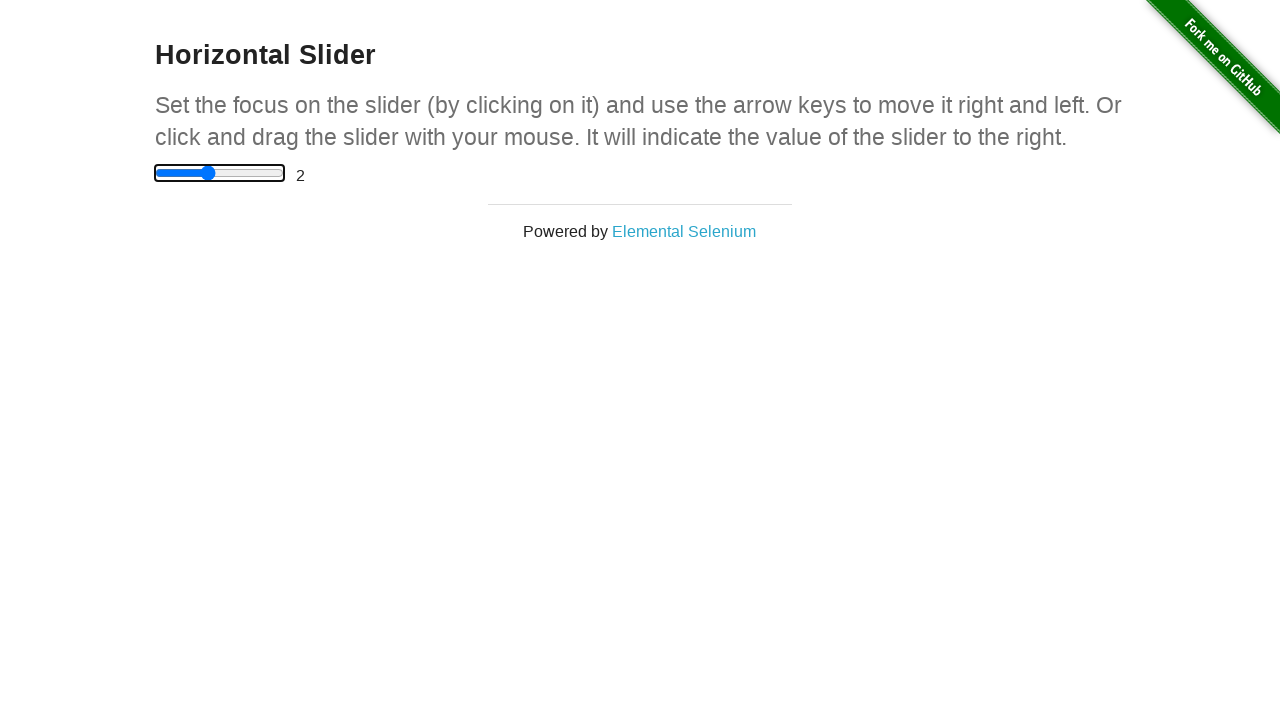